Tests scrolling down the main page and verifying that menu images and navigation links are visible.

Starting URL: https://noizyoysters.com/

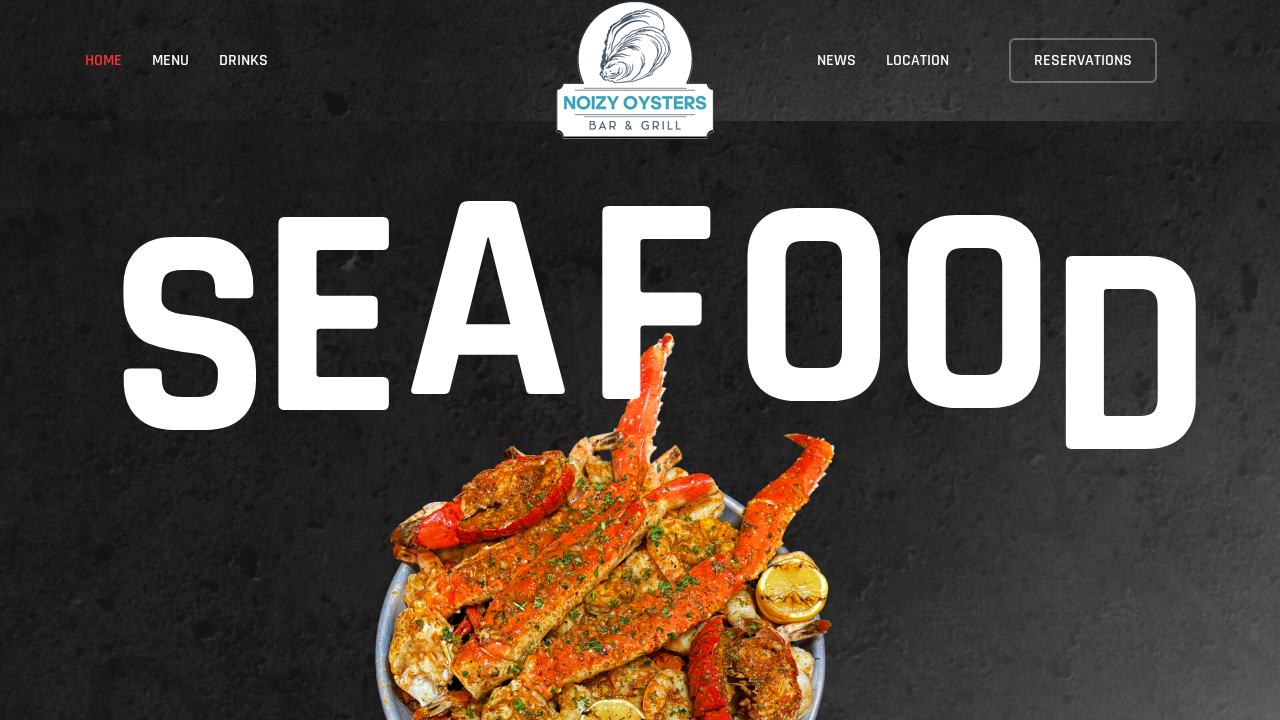

Scrolled down 1200px to view menu section
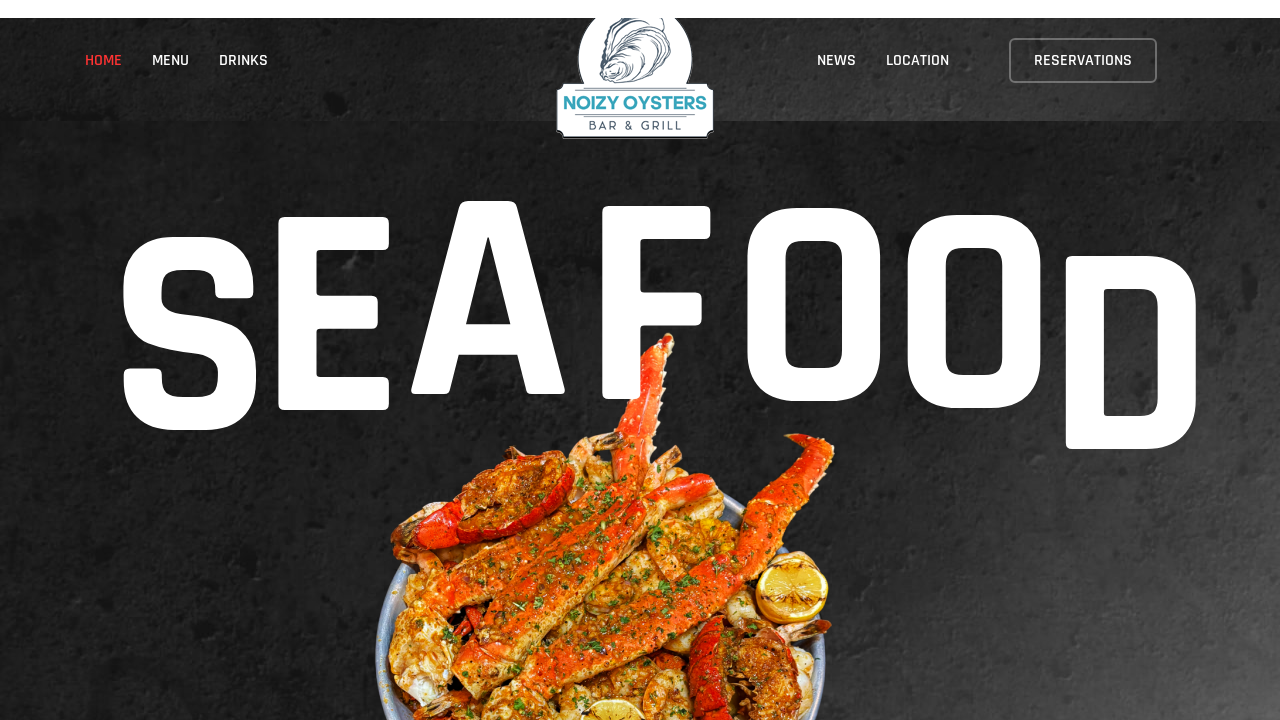

Waited 500ms for menu content to be visible
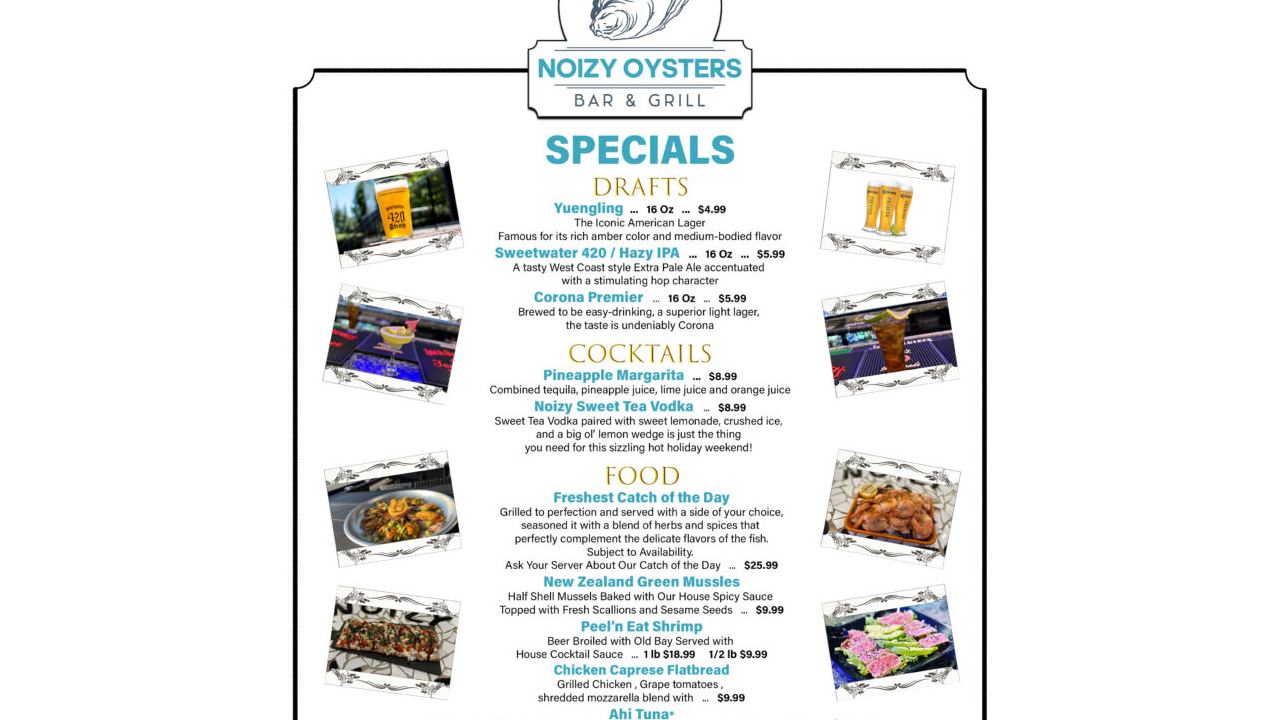

Scrolled down additional 1000px to view navigation links section
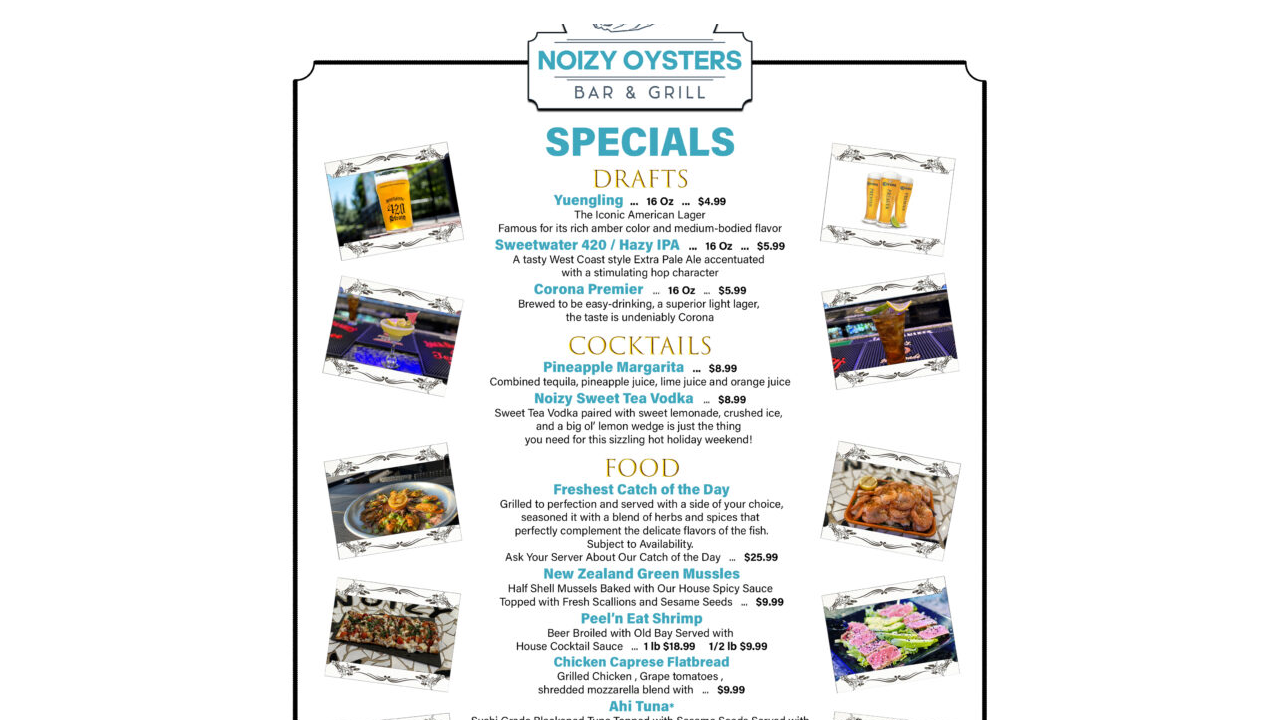

Waited for network to become idle and all content to load
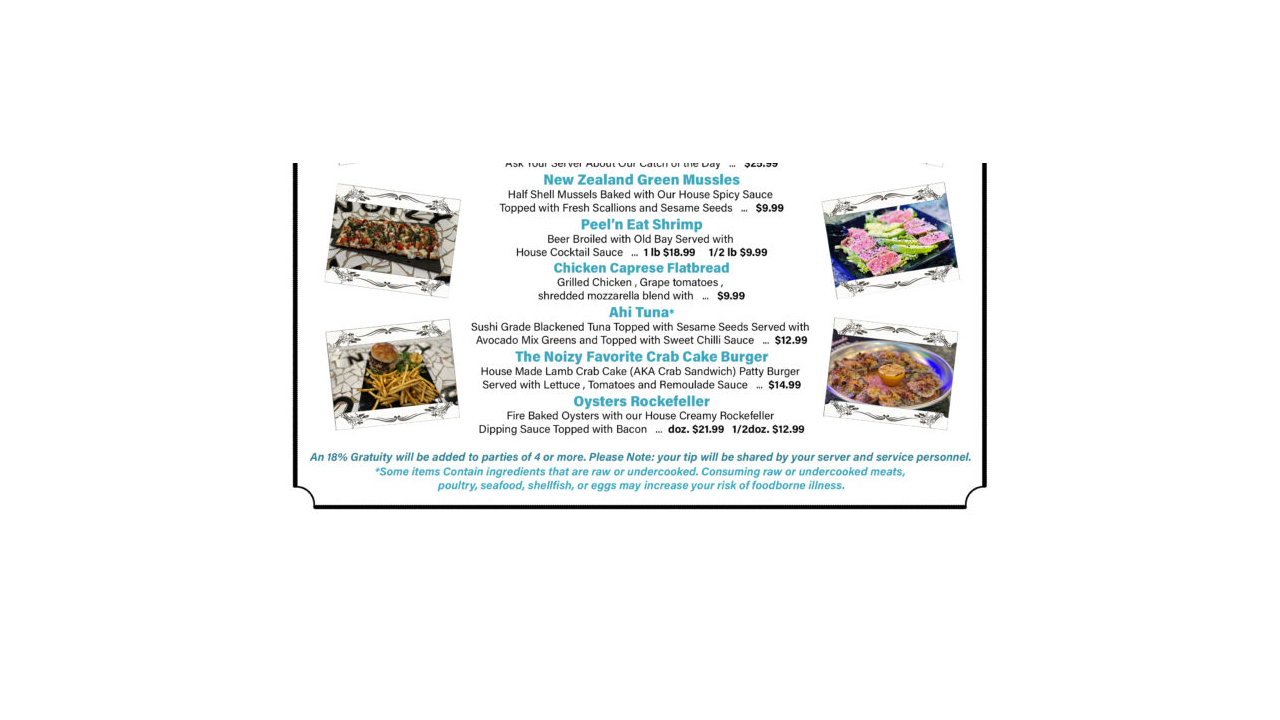

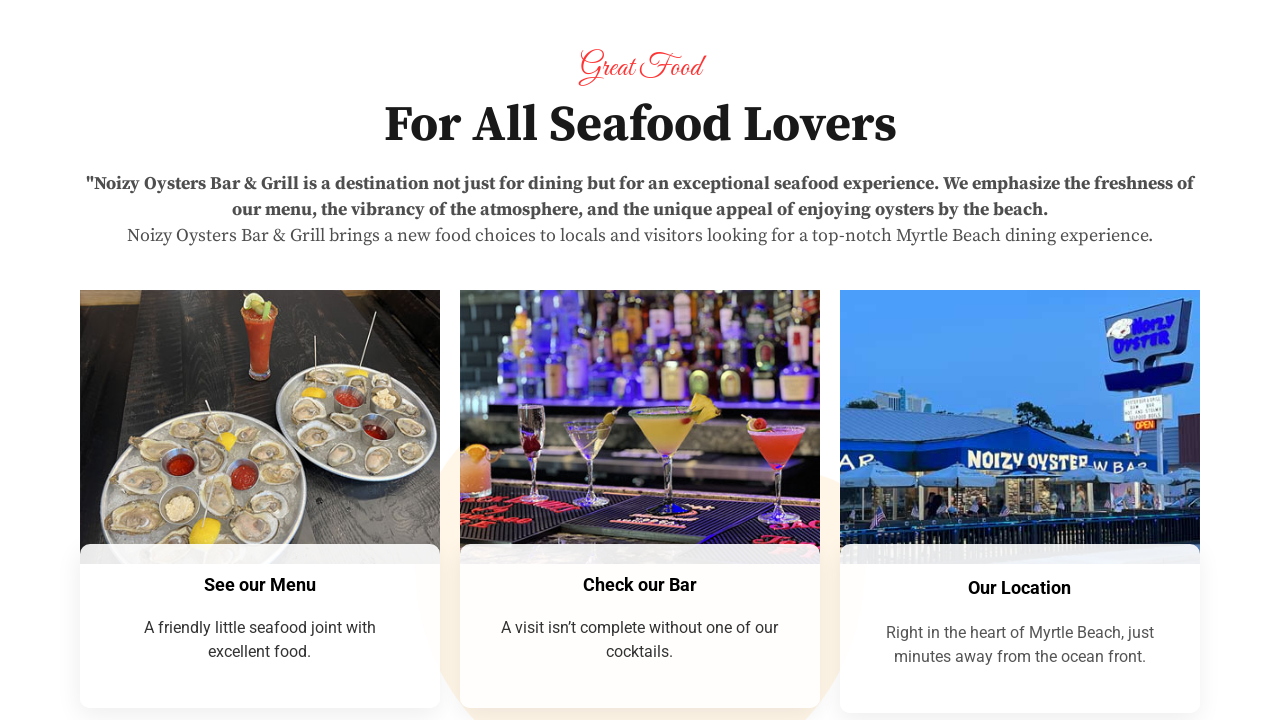